Tests handling of a JavaScript prompt dialog by clicking a button that triggers a prompt, entering a name, and verifying the response message

Starting URL: https://testautomationpractice.blogspot.com/

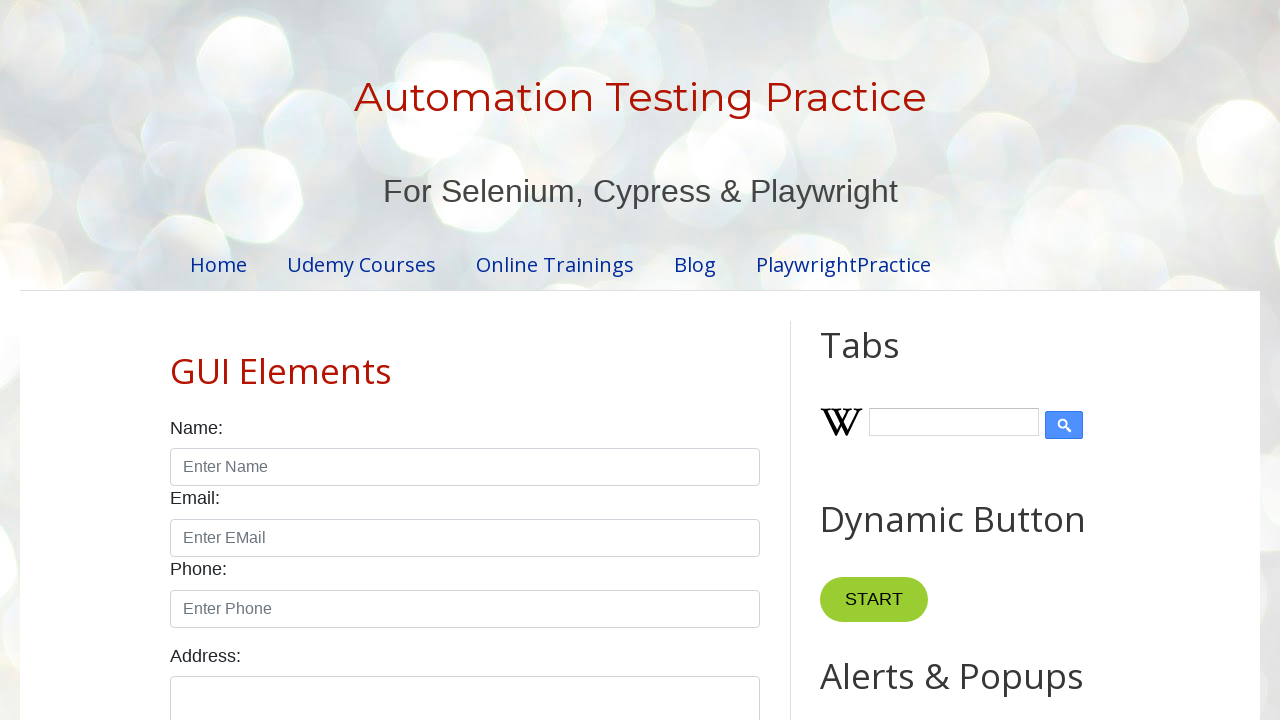

Set up dialog handler to accept prompt with value 'kishor'
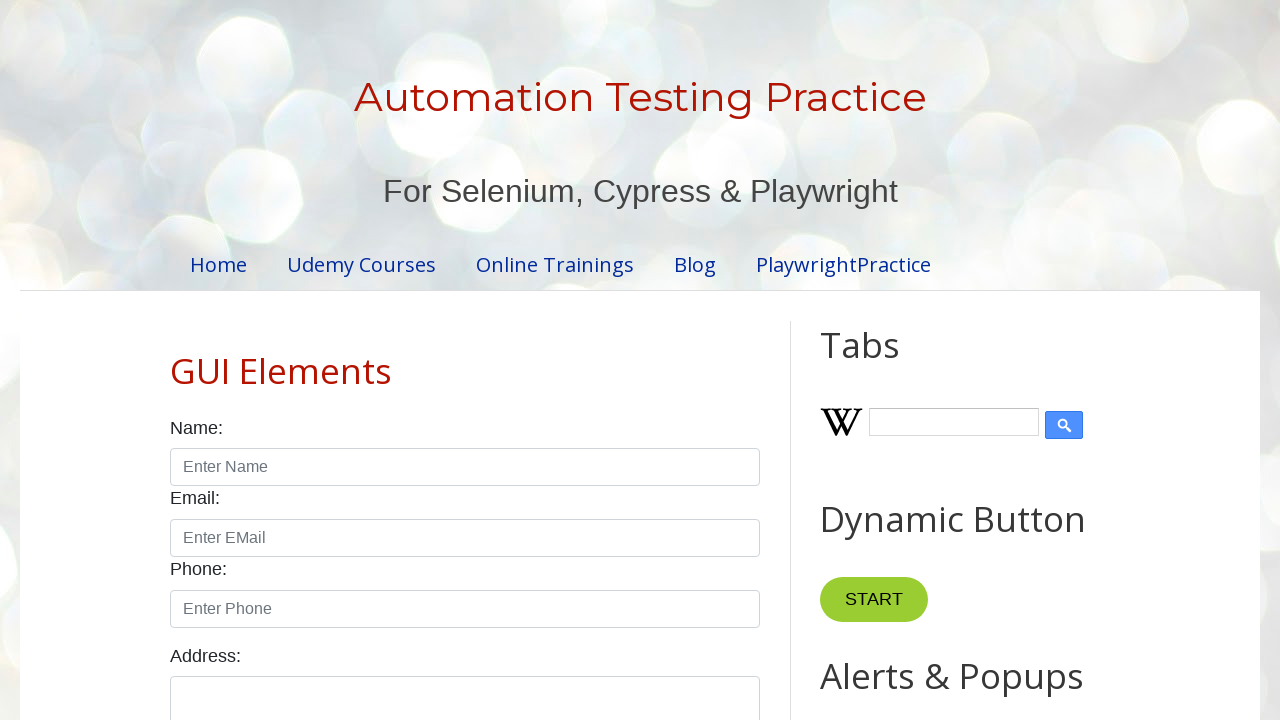

Clicked prompt button to trigger JavaScript prompt dialog at (890, 360) on xpath=//button[@id='promptBtn']
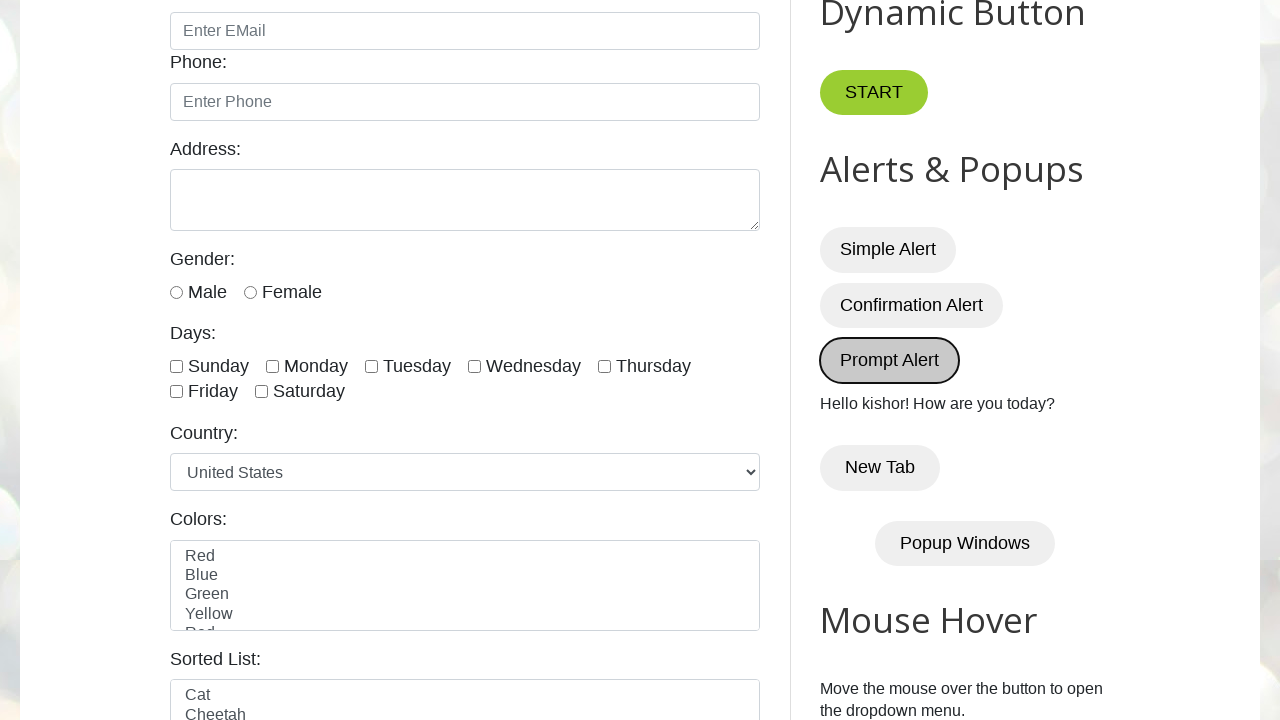

Waited for result message to appear after entering name in prompt
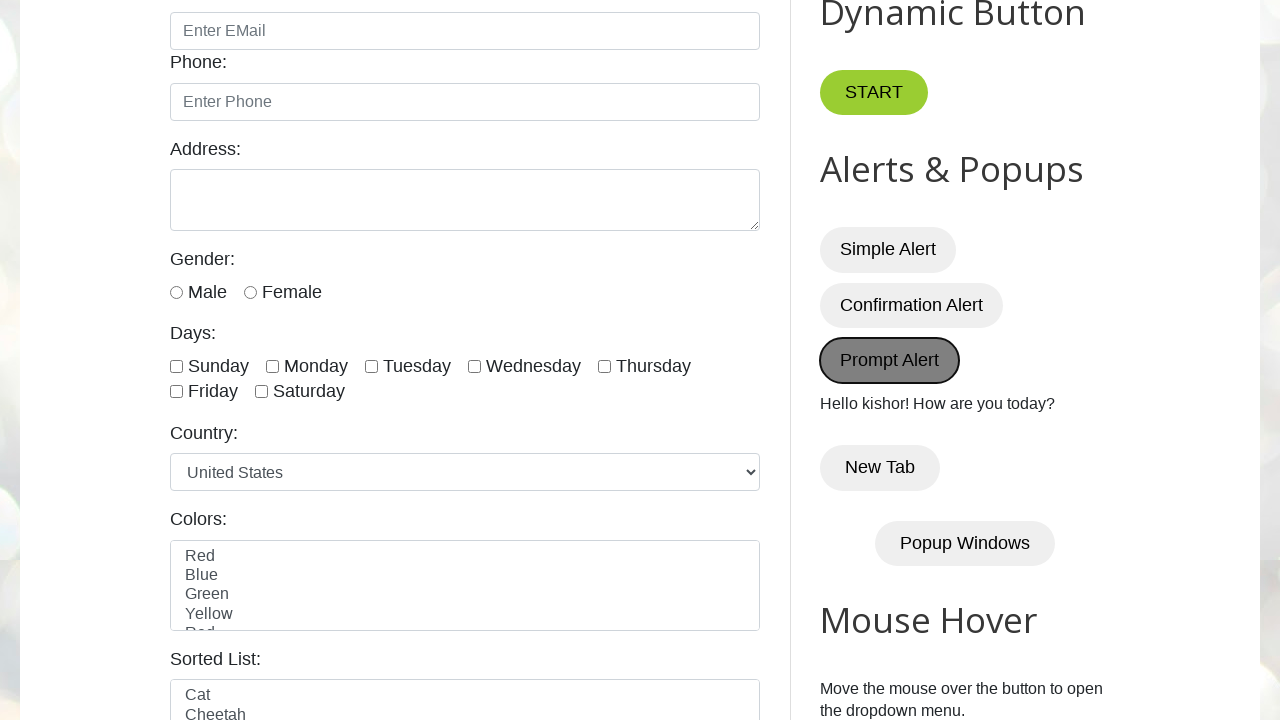

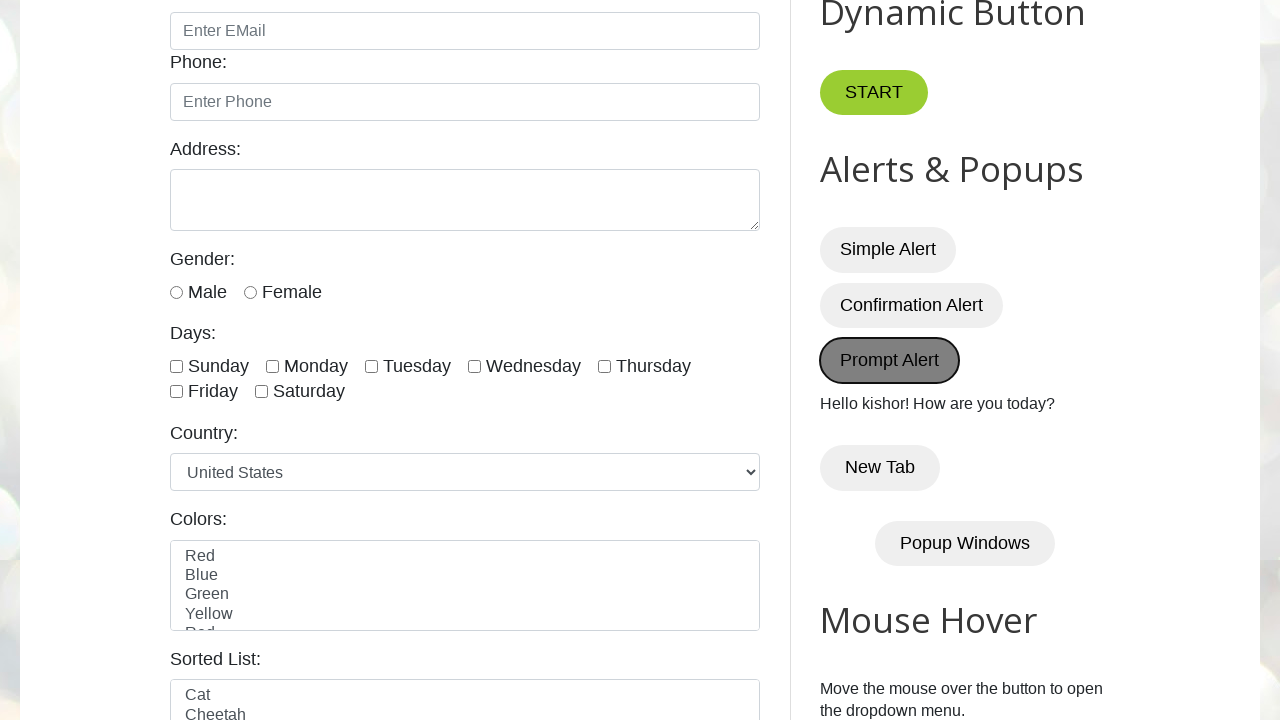